Tests handling a confirm alert dialog by clicking a button that triggers it and dismissing (canceling) the confirm dialog

Starting URL: https://letcode.in/alert

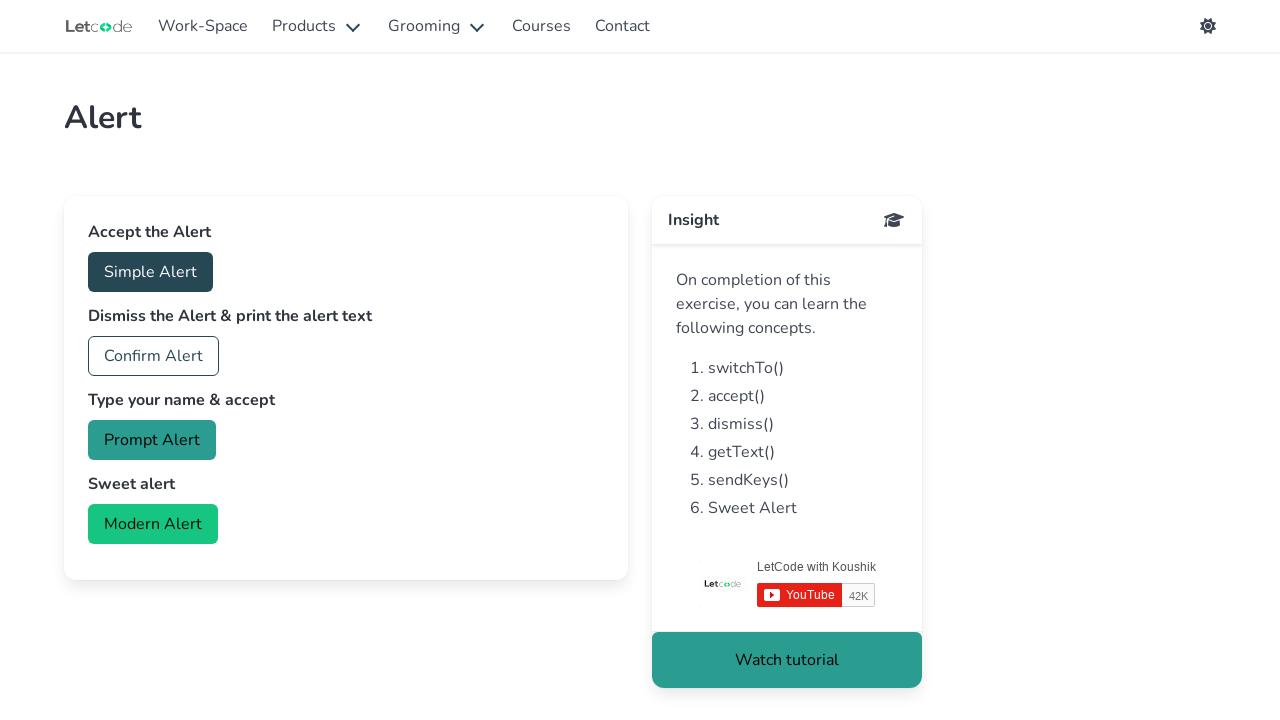

Set up dialog handler to dismiss confirm alerts
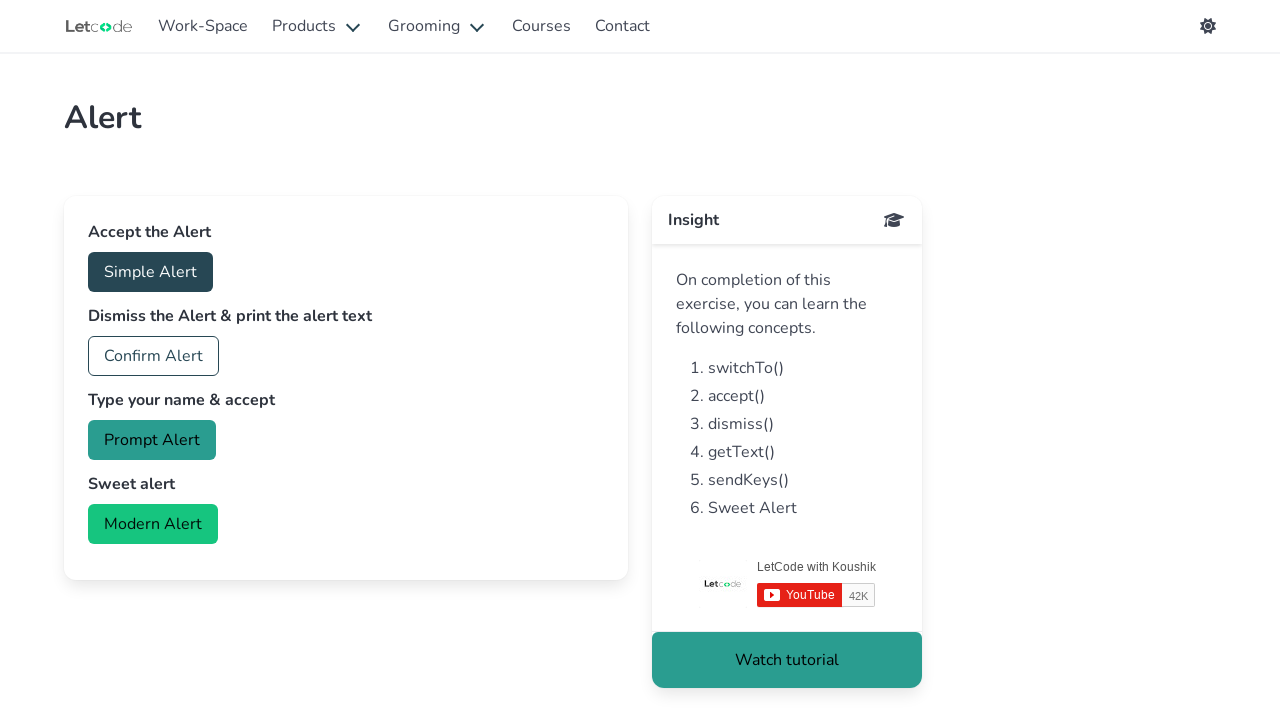

Clicked confirm button to trigger the confirm alert dialog at (154, 356) on #confirm
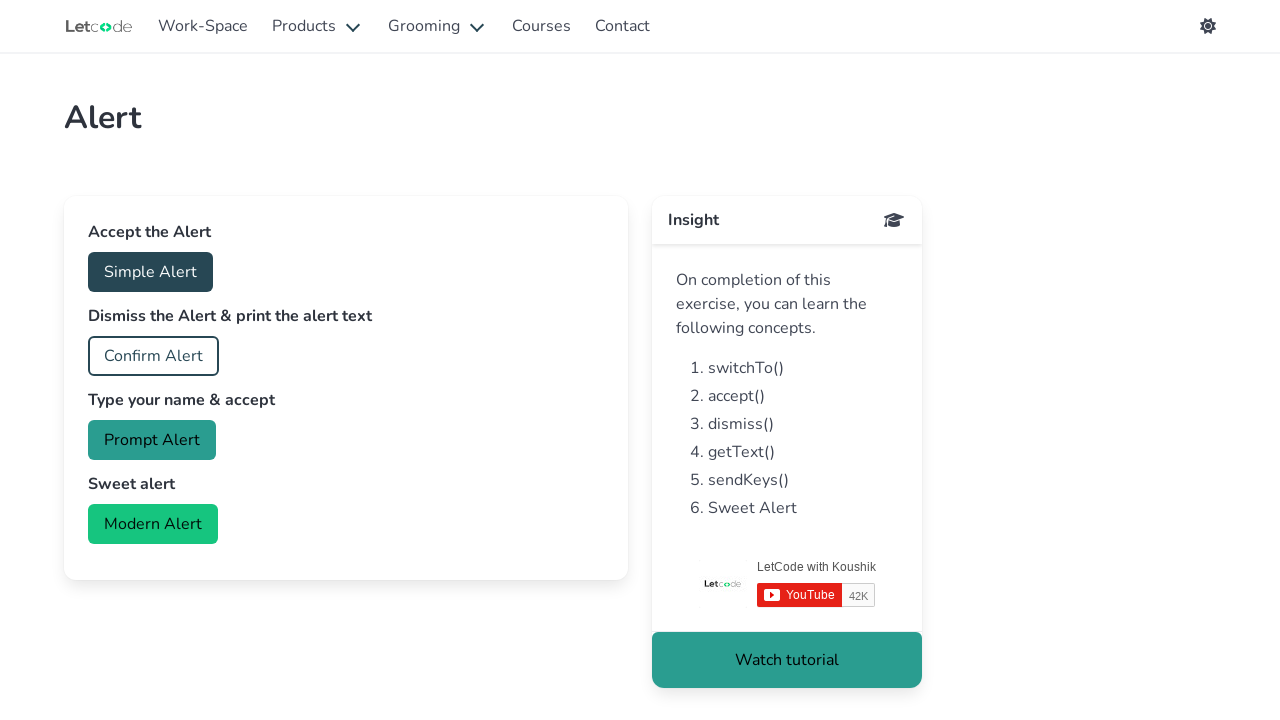

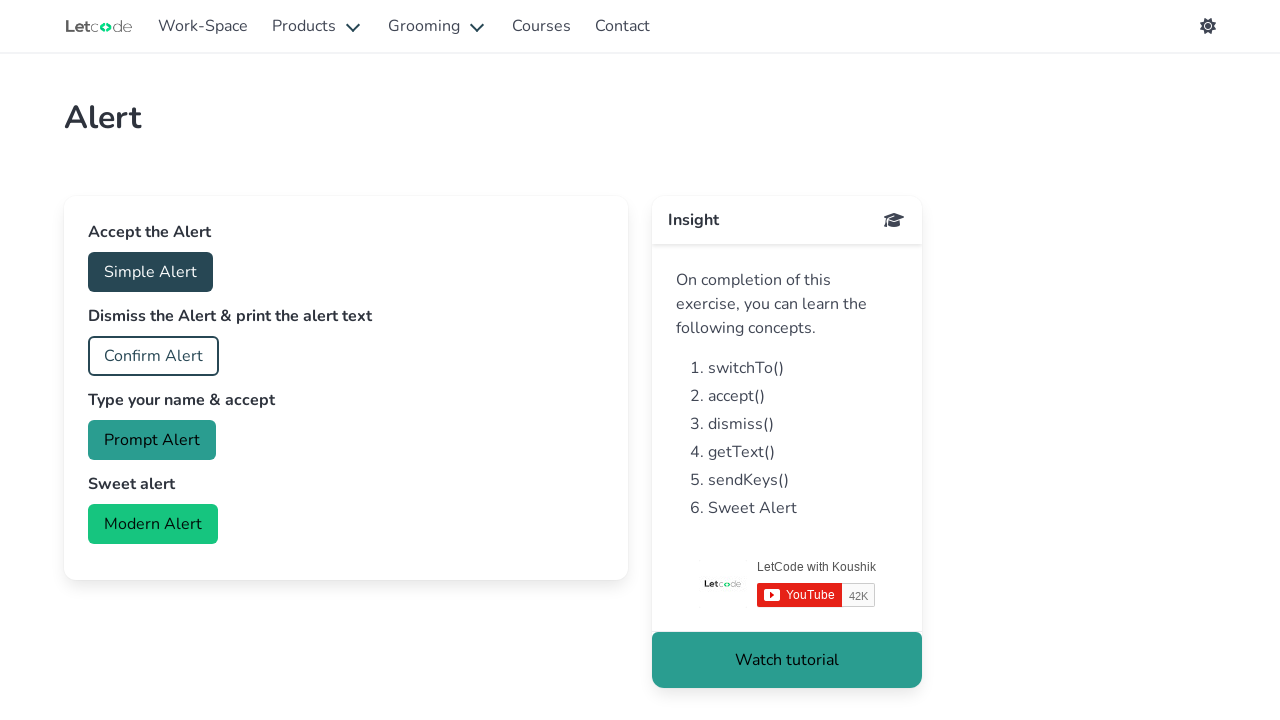